Selects an option from a dropdown menu by visible text

Starting URL: https://demoqa.com/select-menu

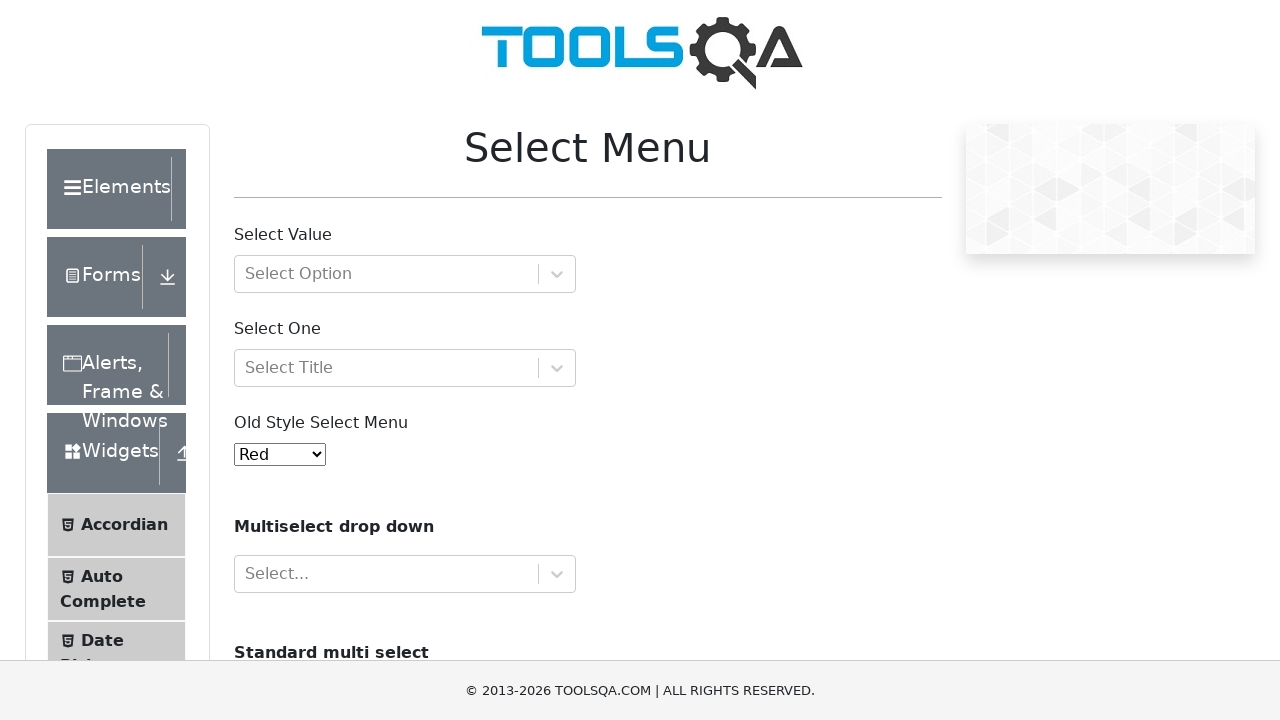

Selected 'Green' from the dropdown menu on #oldSelectMenu
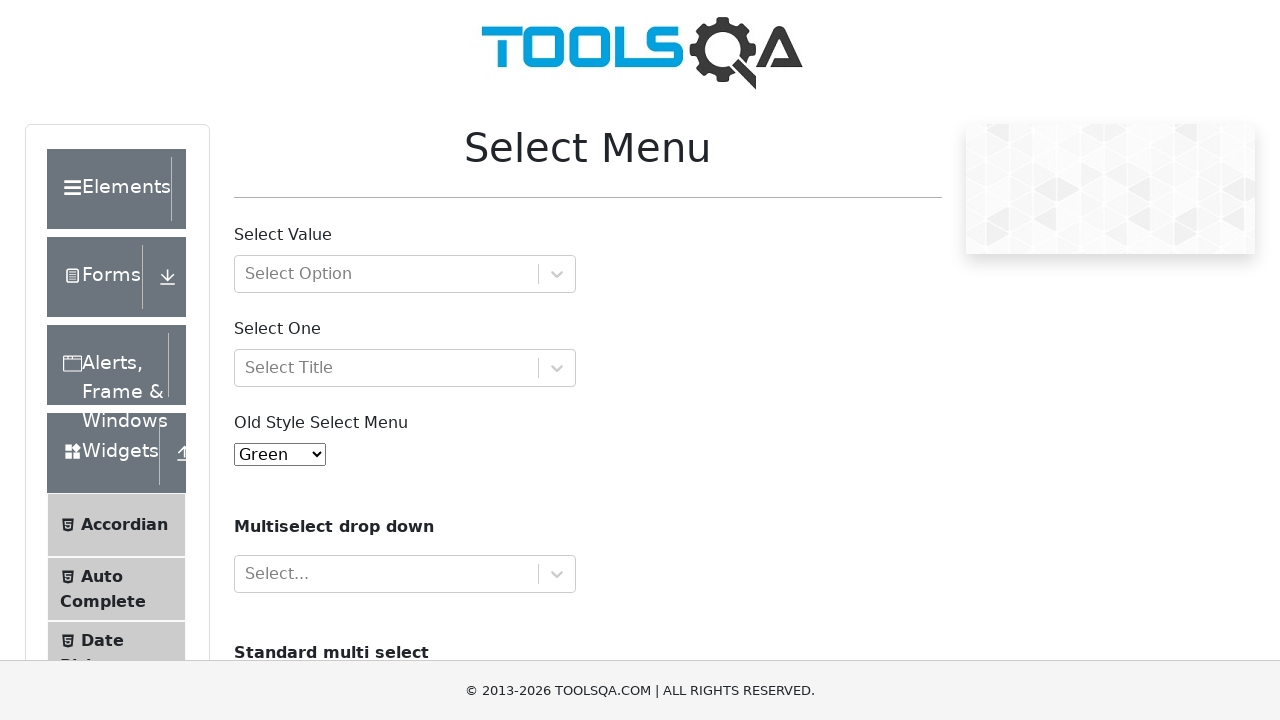

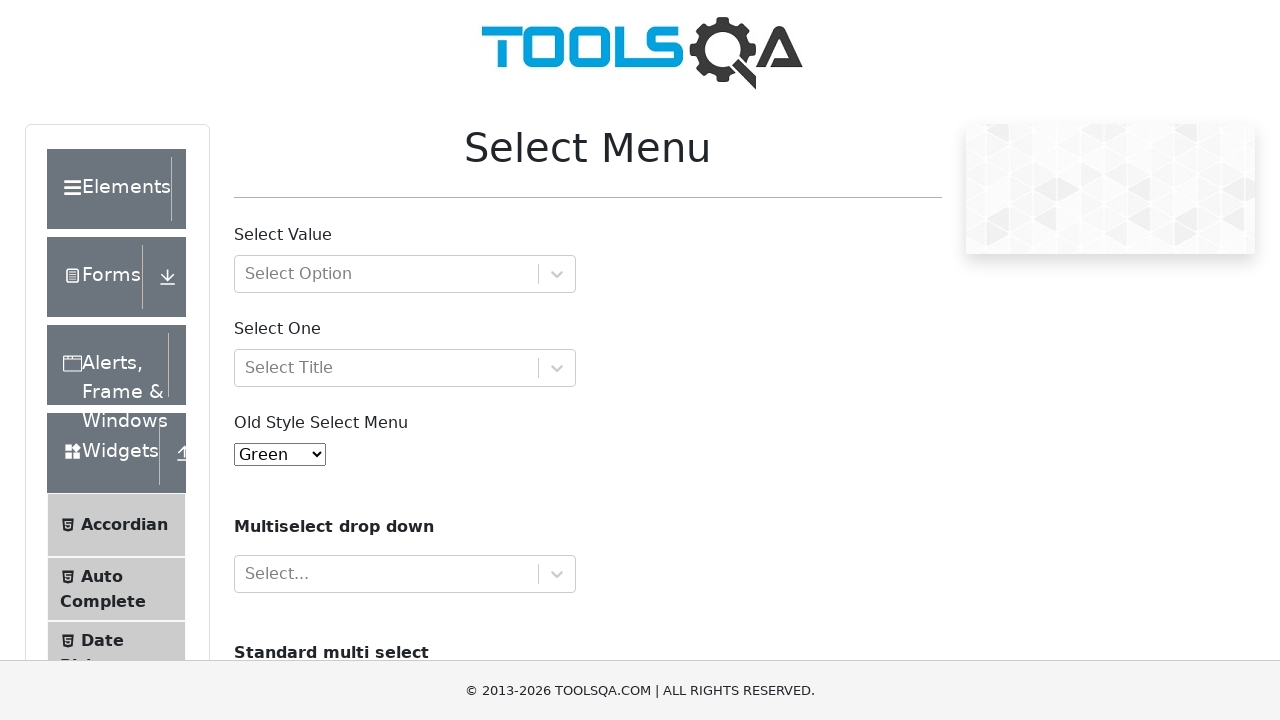